Tests the Python.org search feature by searching for "pycon" and verifying that search results are displayed.

Starting URL: https://www.python.org

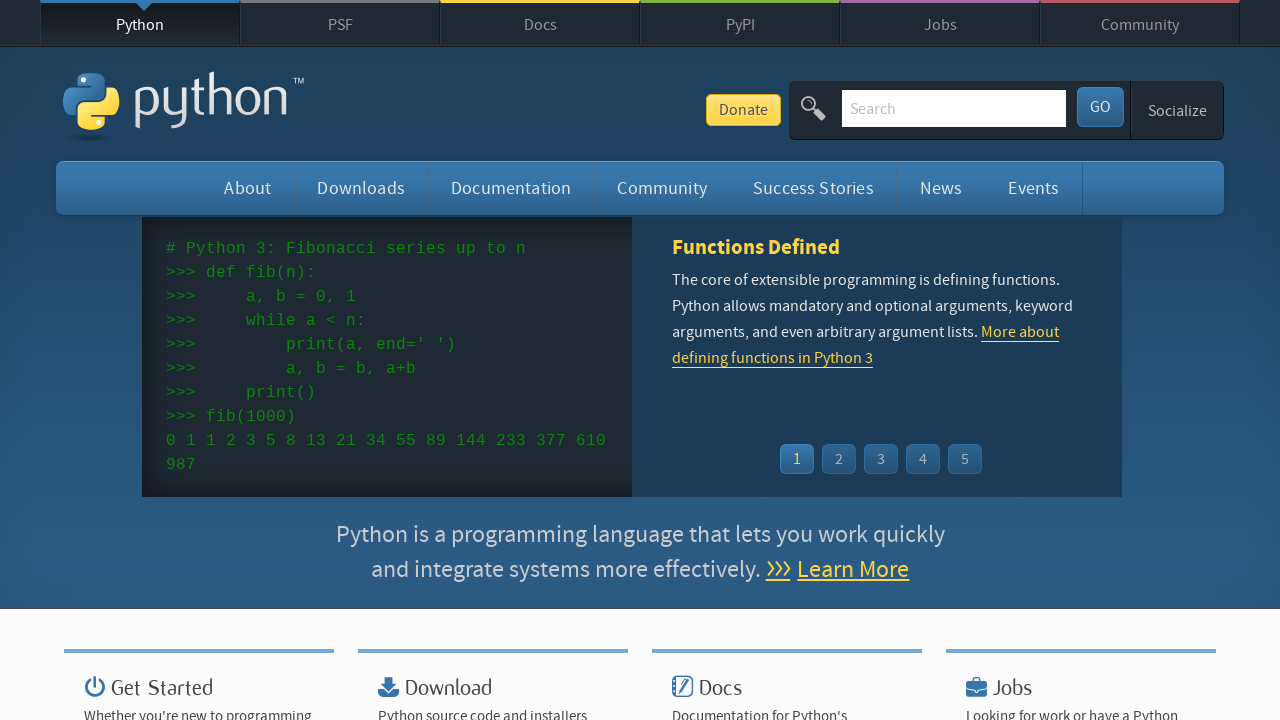

Verified page title contains 'Python'
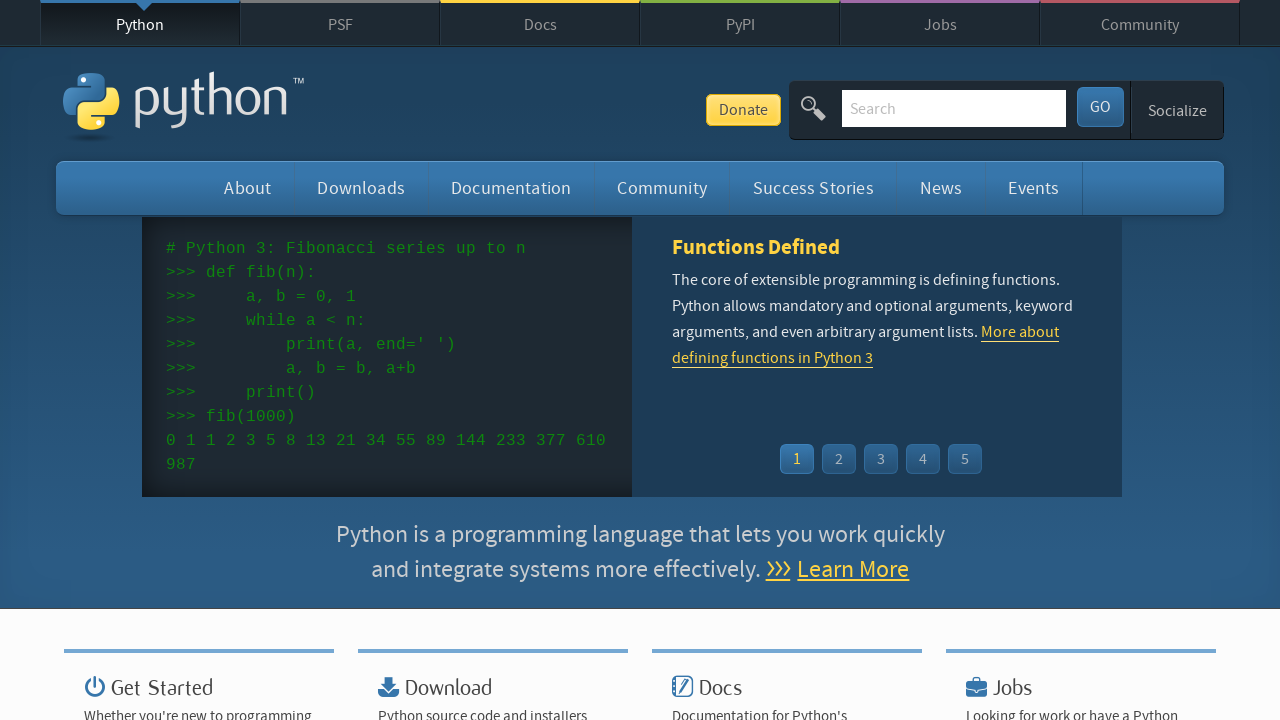

Filled search field with 'pycon' on input[name='q']
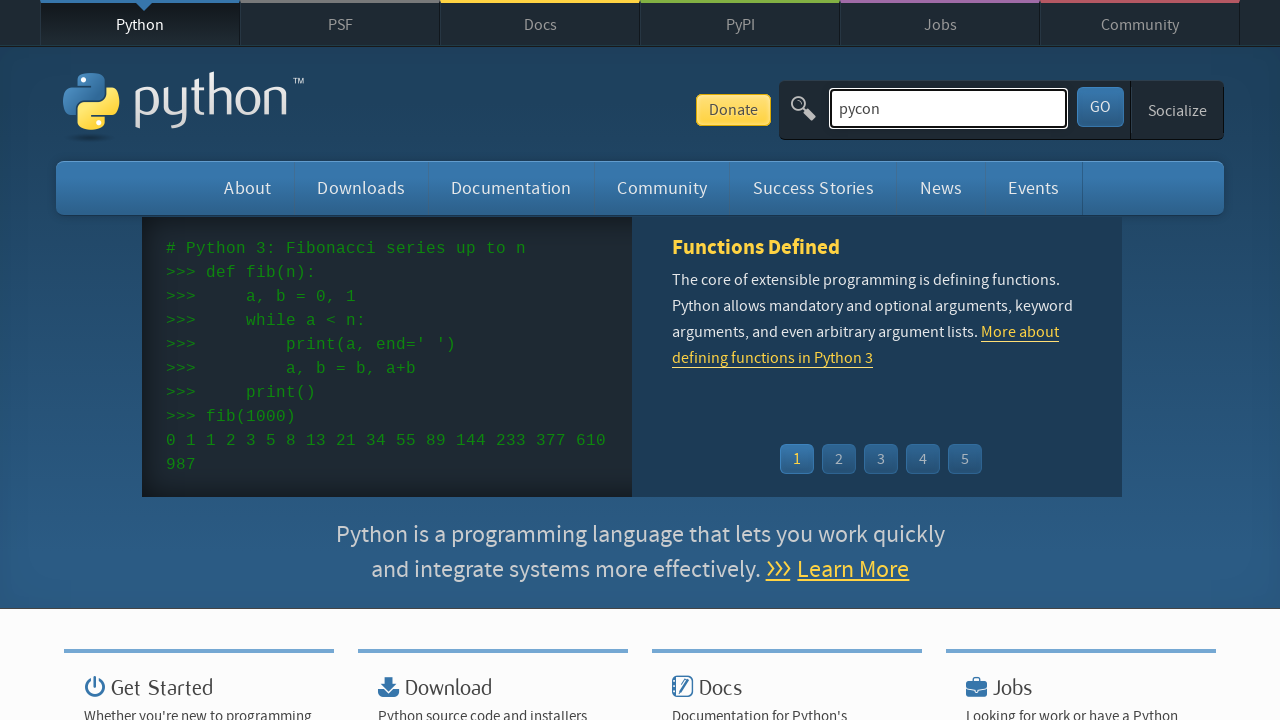

Clicked search submit button at (1100, 107) on button[type='submit']
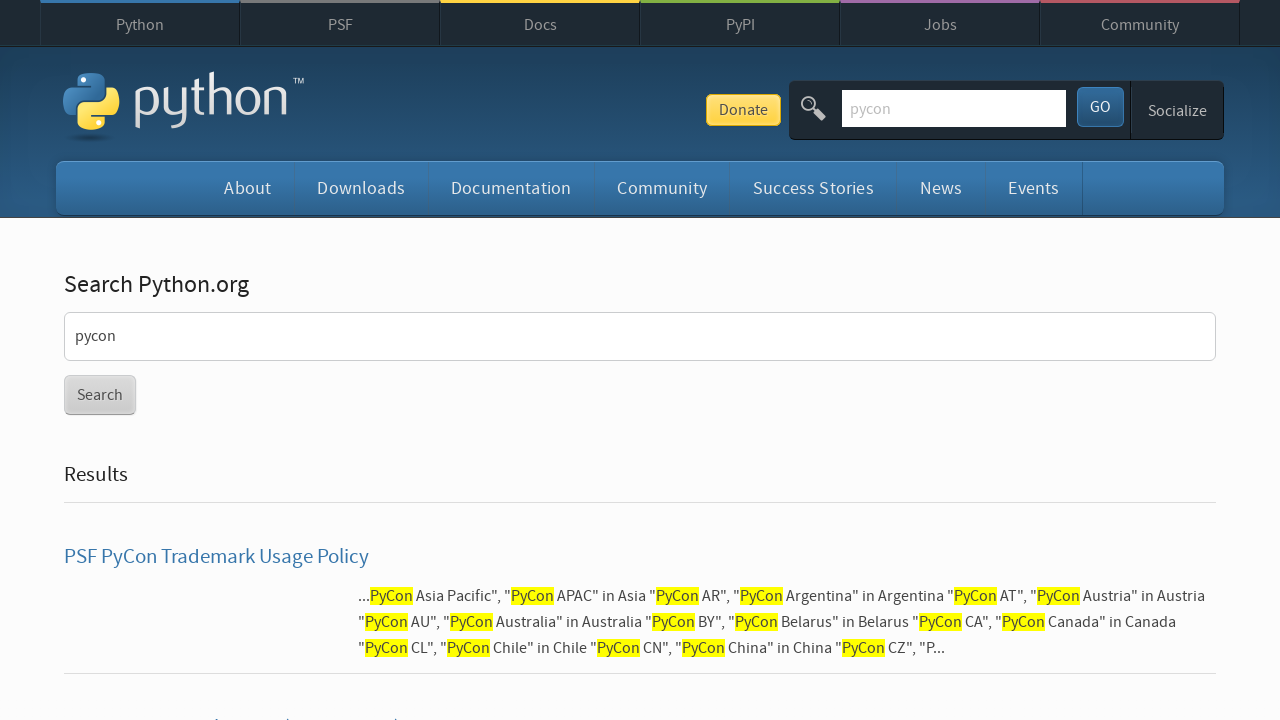

Search results displayed on page
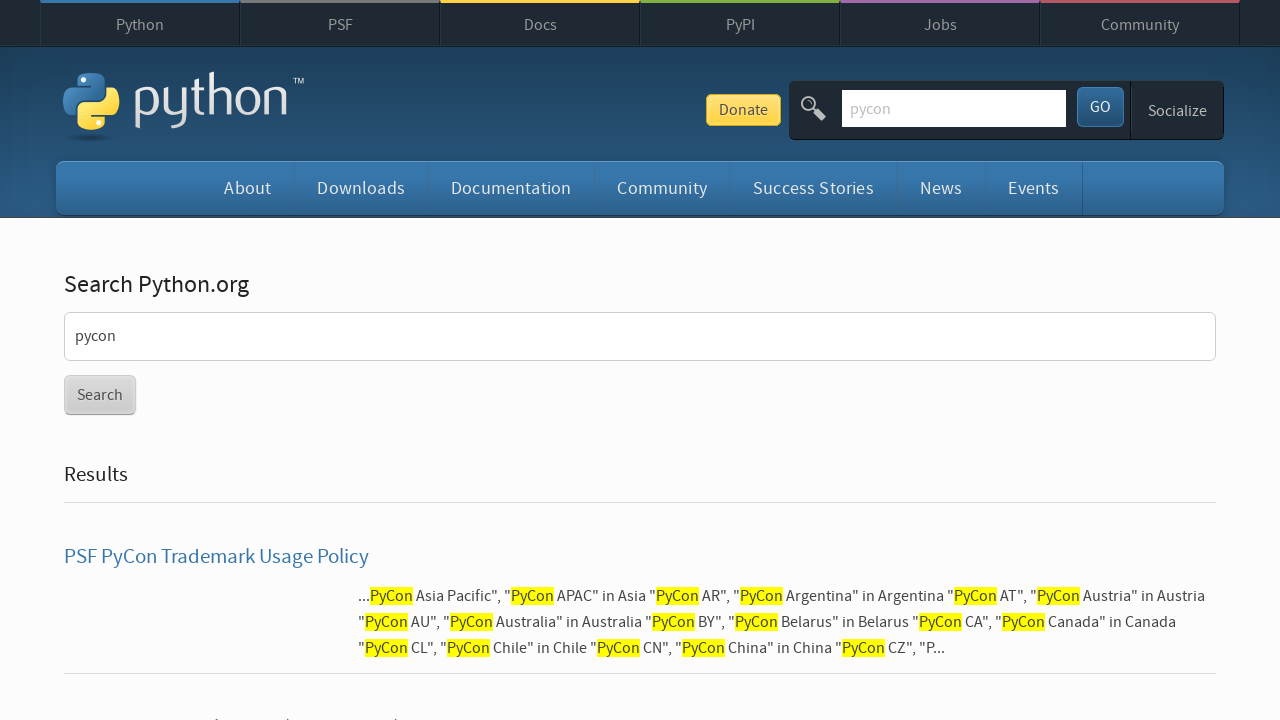

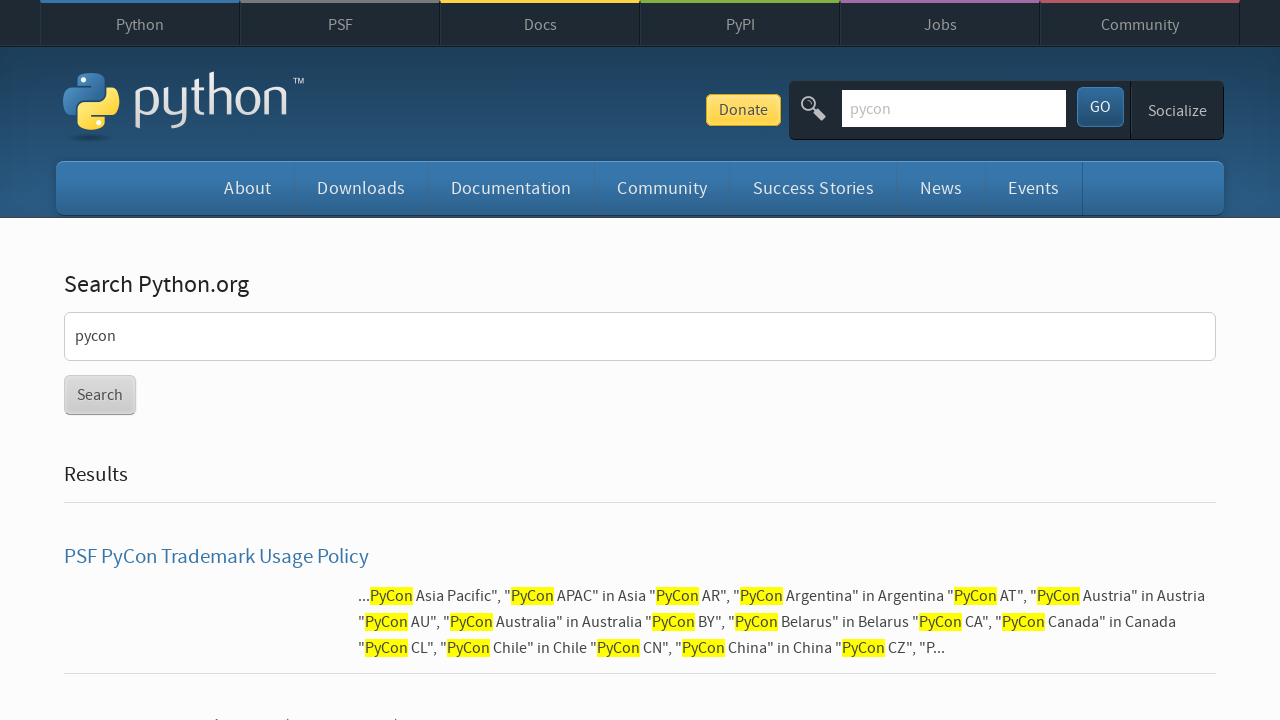